Tests JavaScript confirm alert functionality by clicking a button that triggers a confirm dialog and then accepting the alert.

Starting URL: https://demoqa.com/alerts

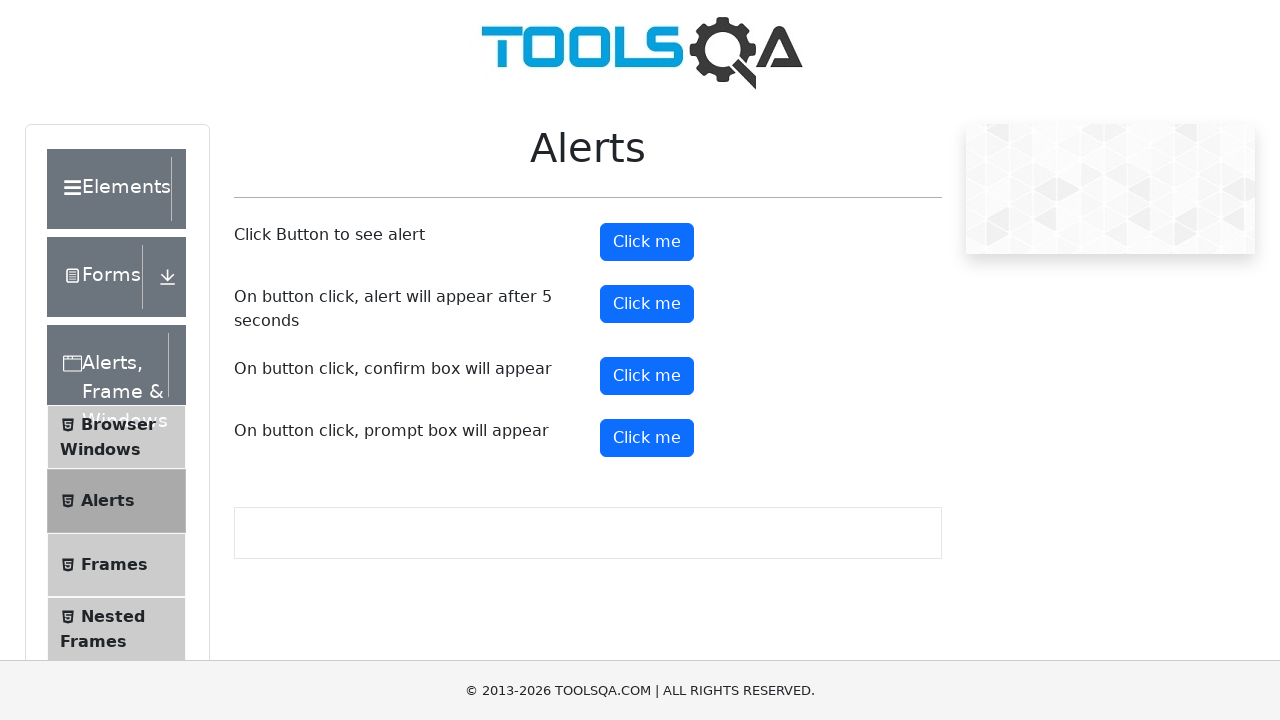

Set up dialog handler to accept confirm alert
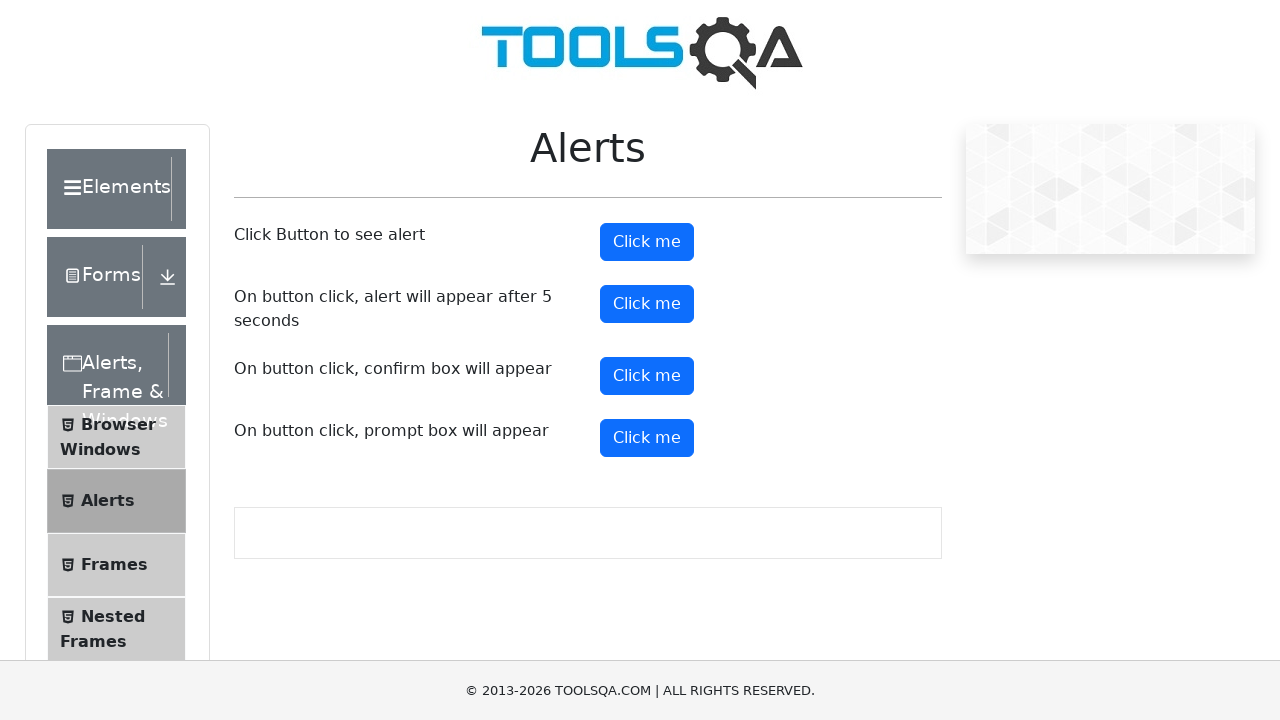

Clicked confirm button to trigger JavaScript alert at (647, 376) on #confirmButton
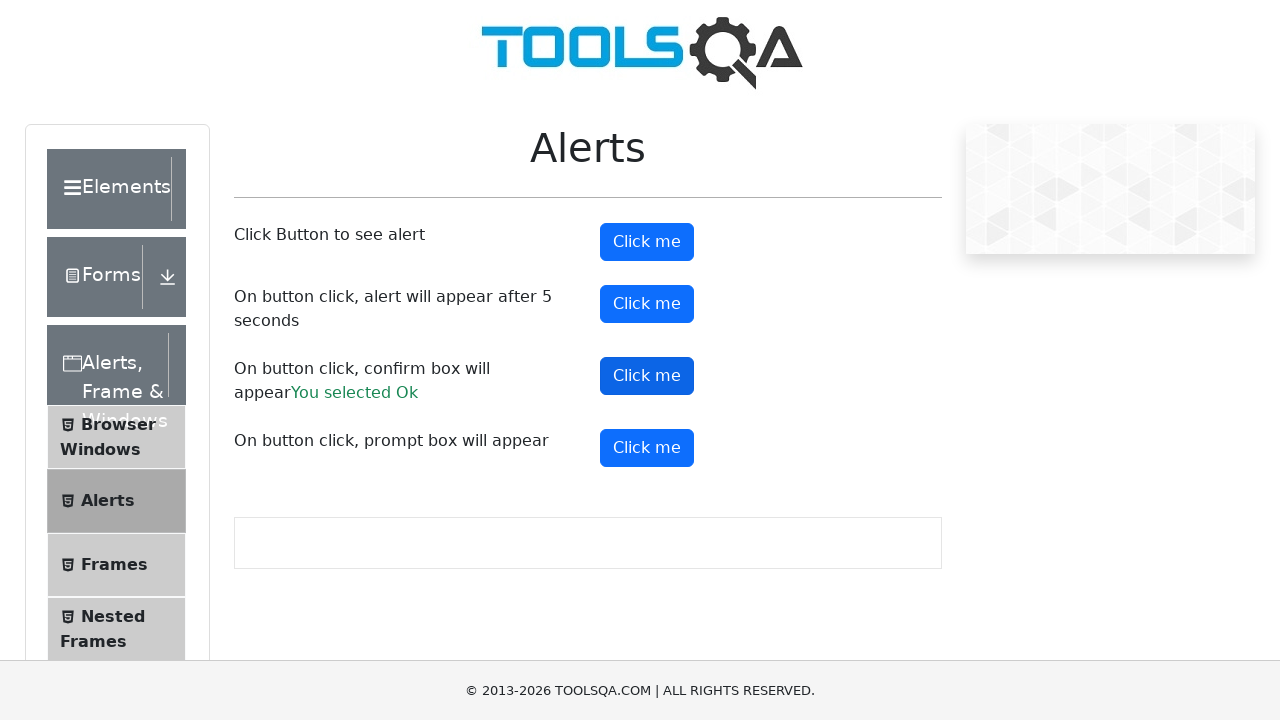

Waited for dialog to be processed
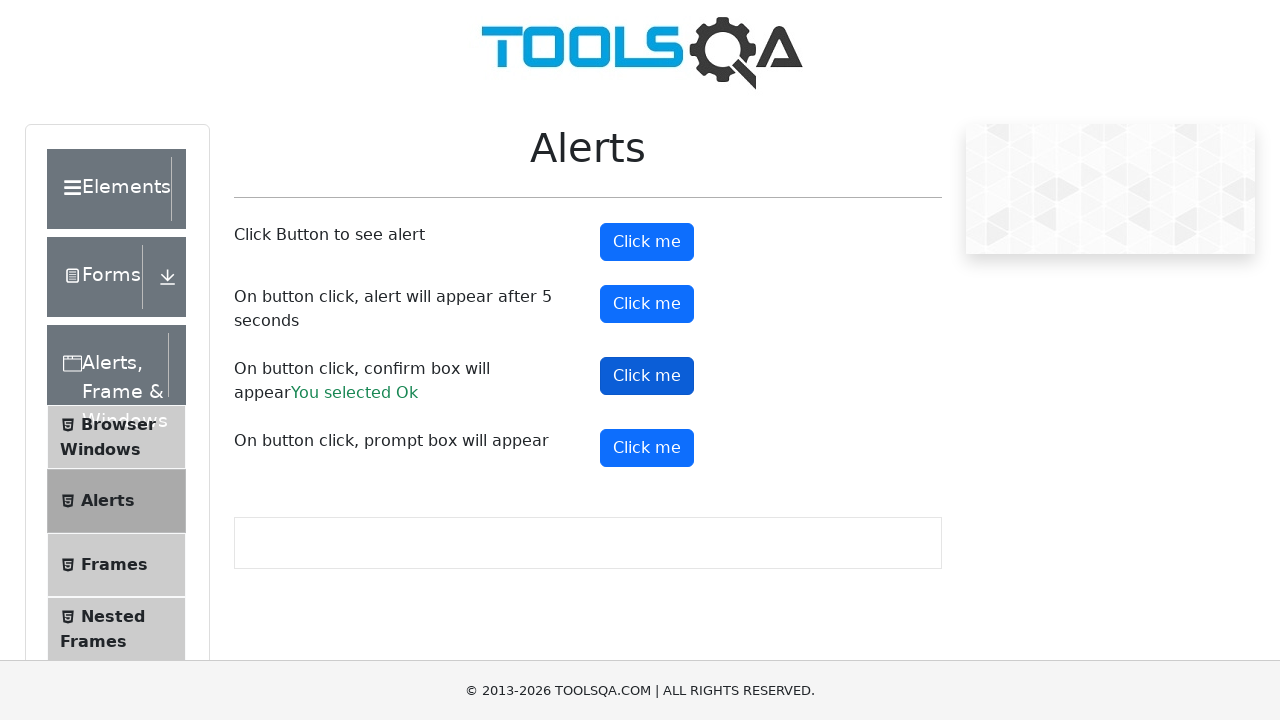

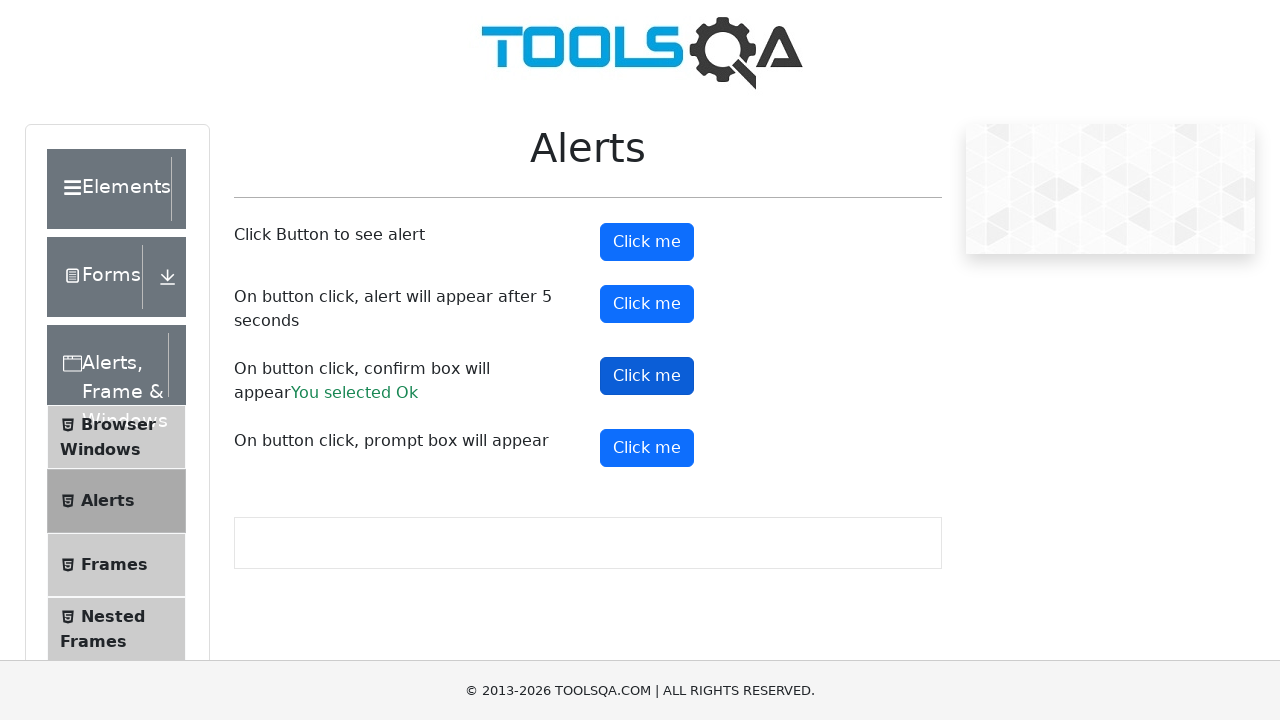